Tests drag and drop functionality on the jQuery UI droppable demo page by dragging an element and dropping it onto a target area within an iframe.

Starting URL: https://jqueryui.com/droppable/

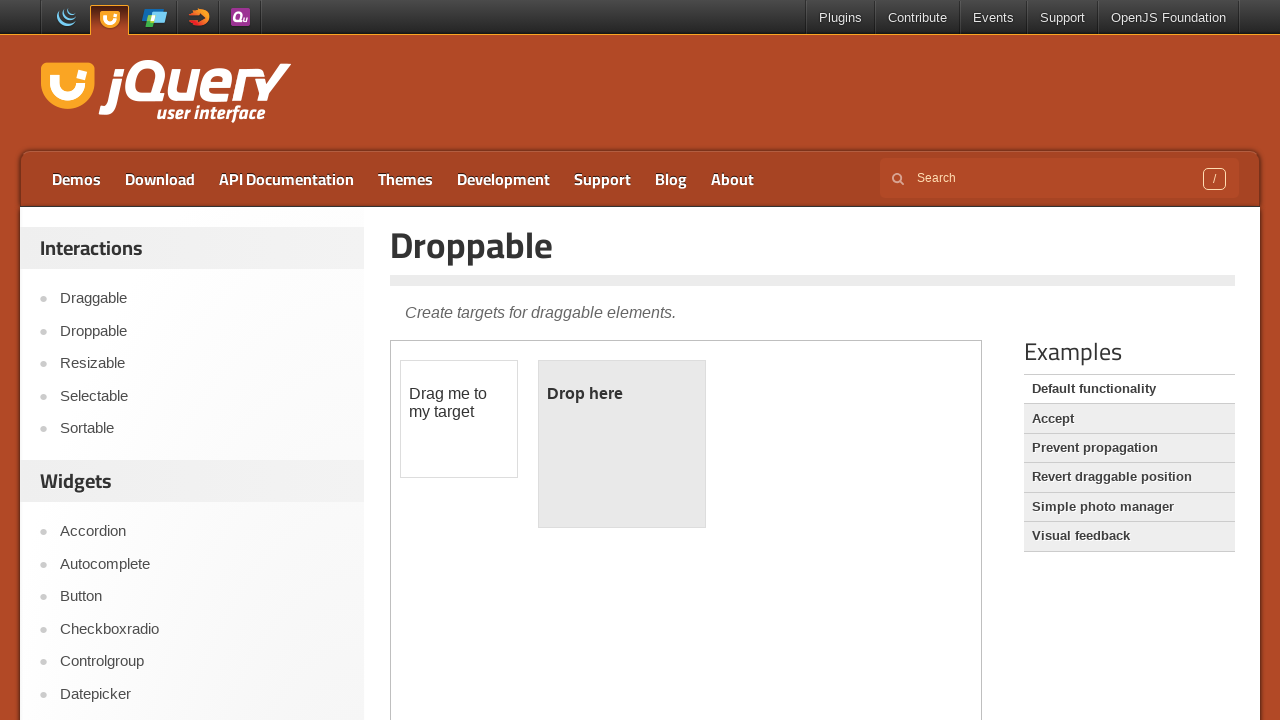

Navigated to jQuery UI droppable demo page
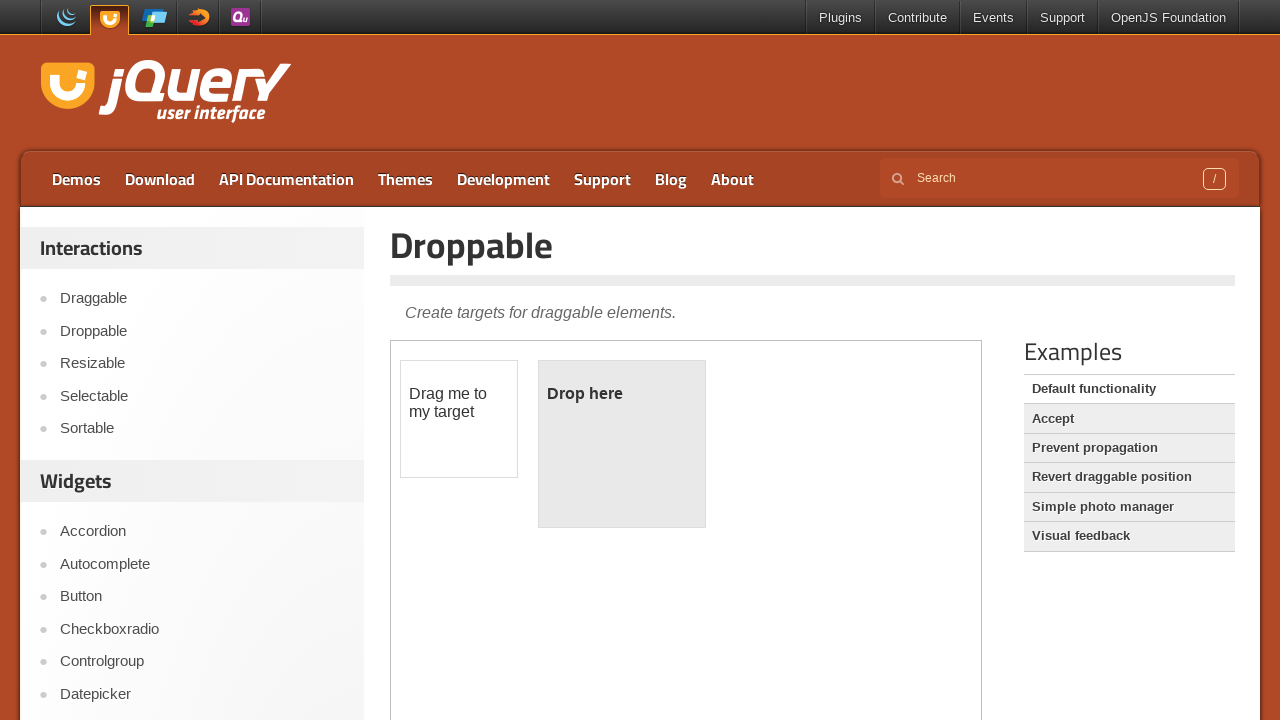

Located iframe containing drag and drop demo
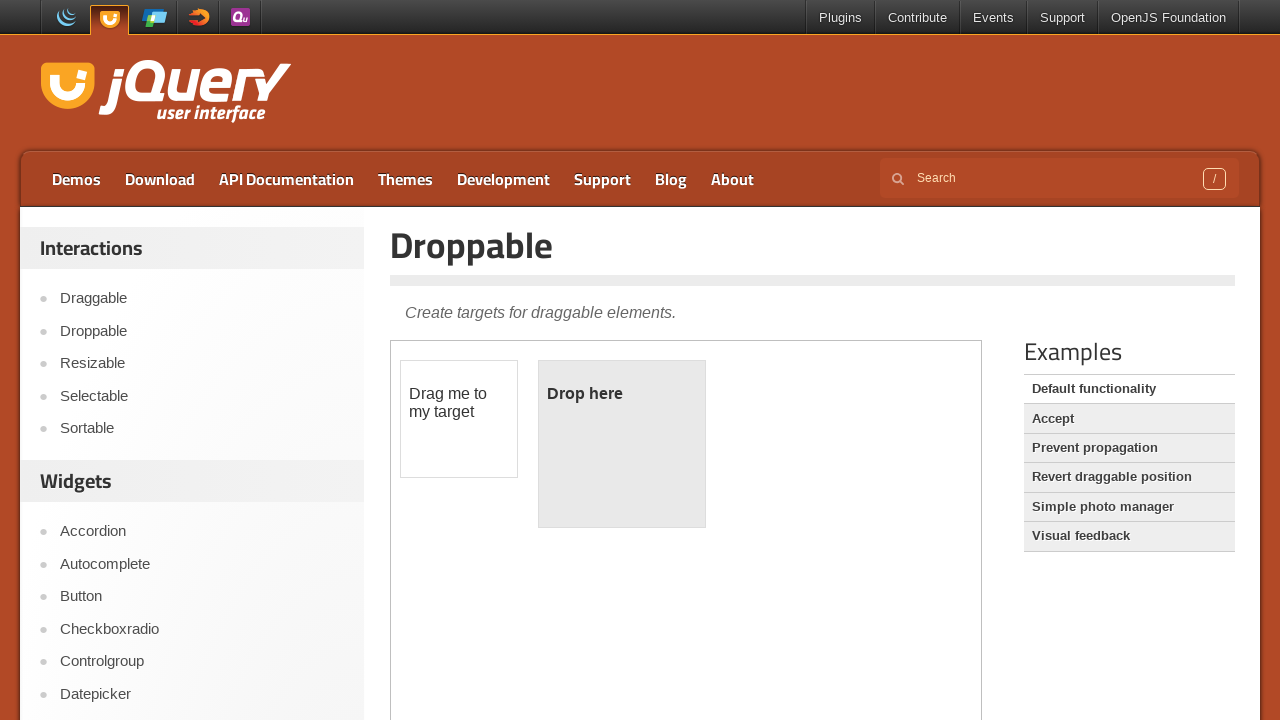

Located draggable element with id 'draggable'
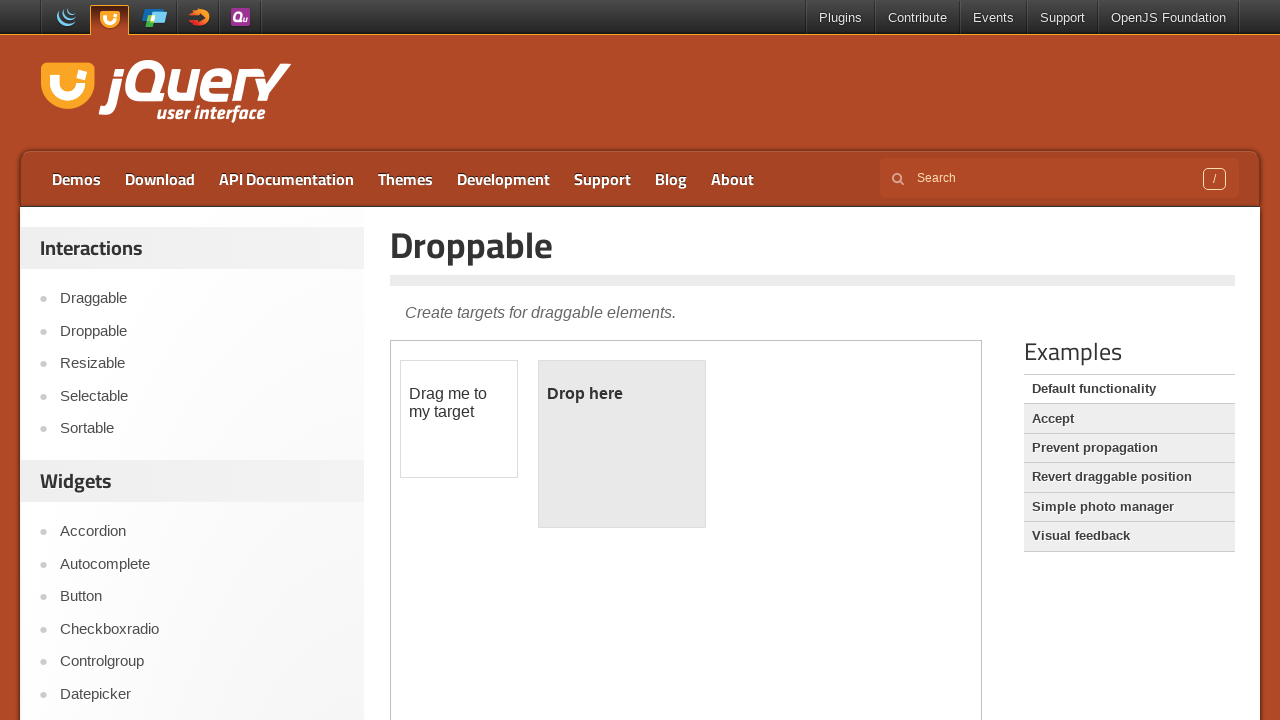

Located droppable target element with id 'droppable'
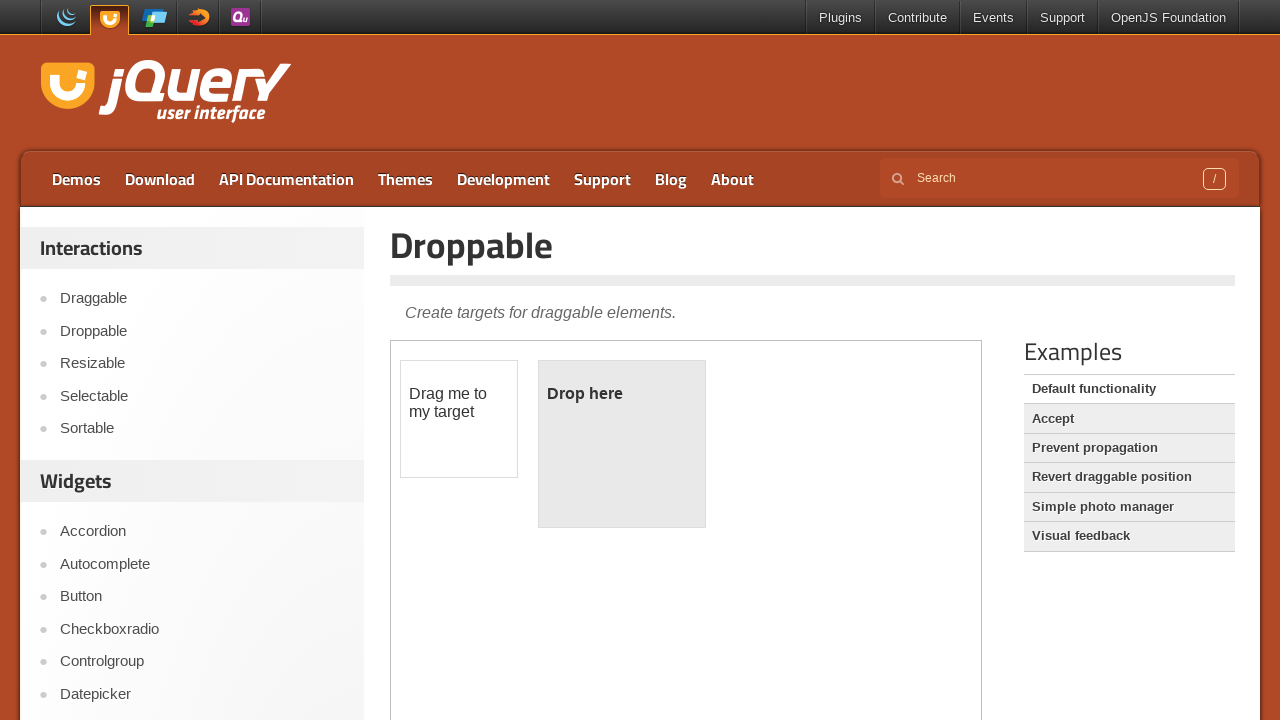

Dragged draggable element onto droppable target at (622, 444)
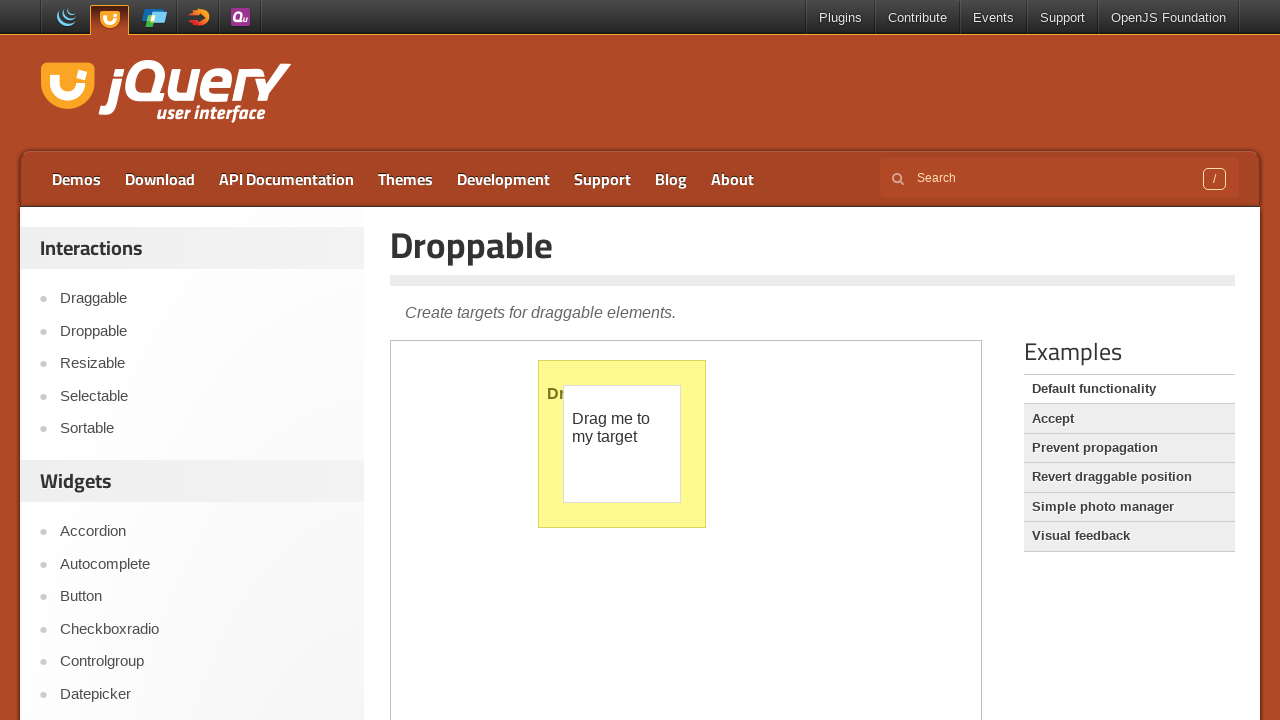

Waited 1 second to observe drag and drop result
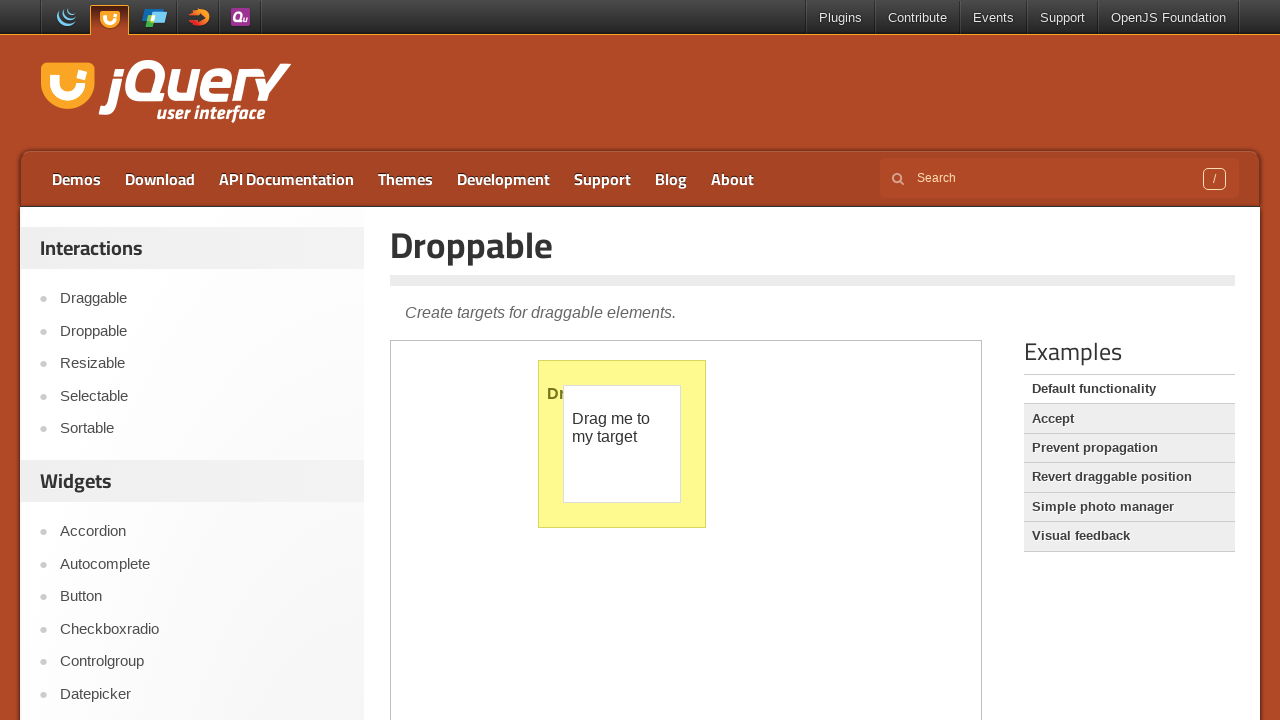

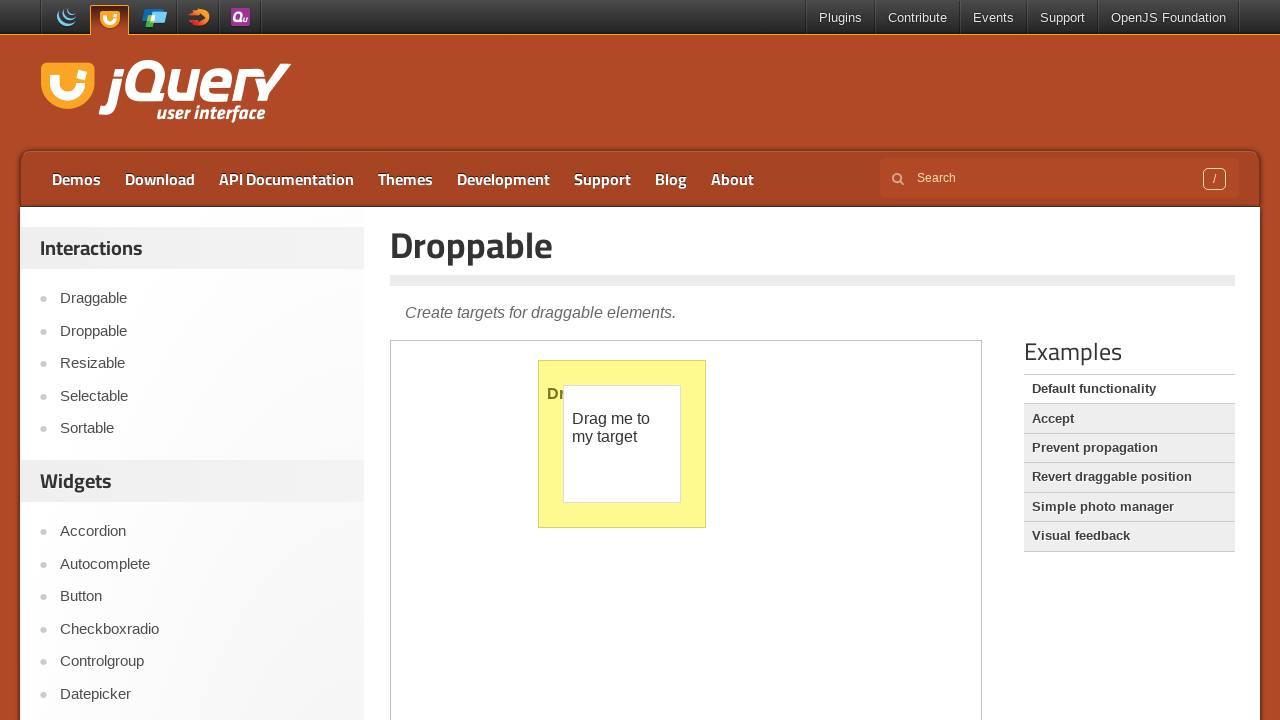